Tests that clicking the login button without entering credentials shows an error message requiring username

Starting URL: https://www.saucedemo.com/

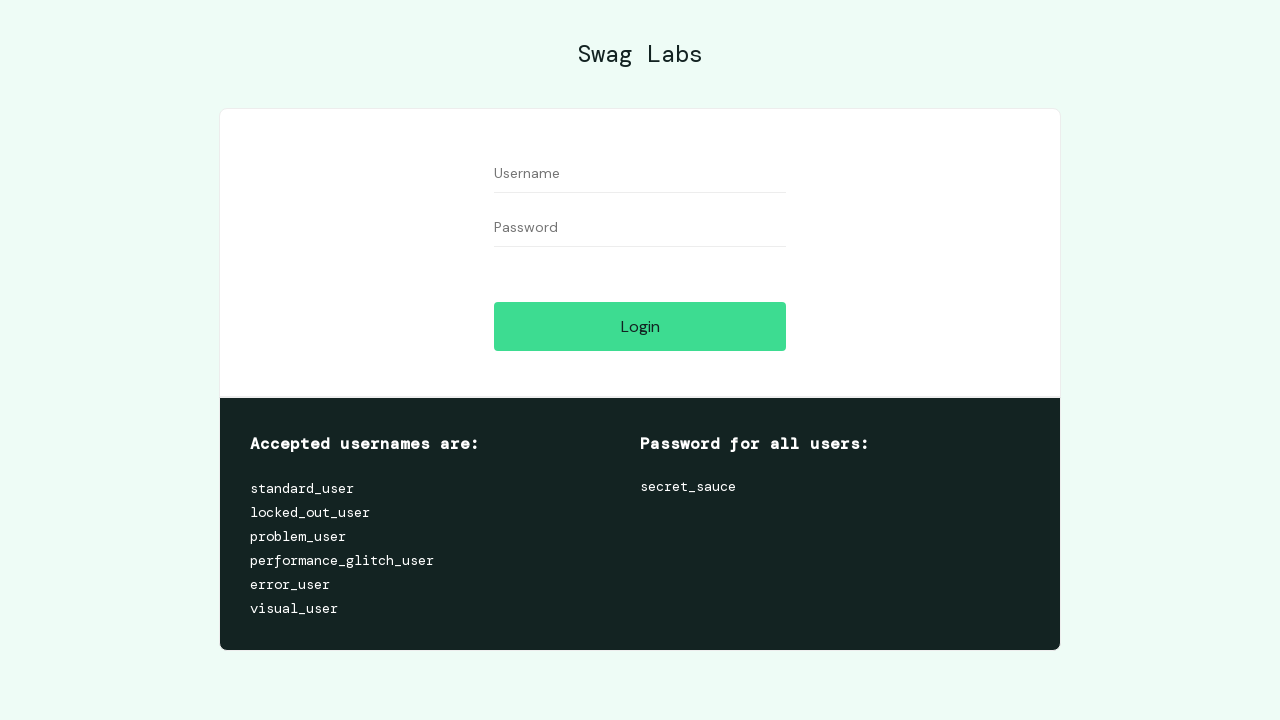

Clicked login button without entering credentials at (640, 326) on input#login-button
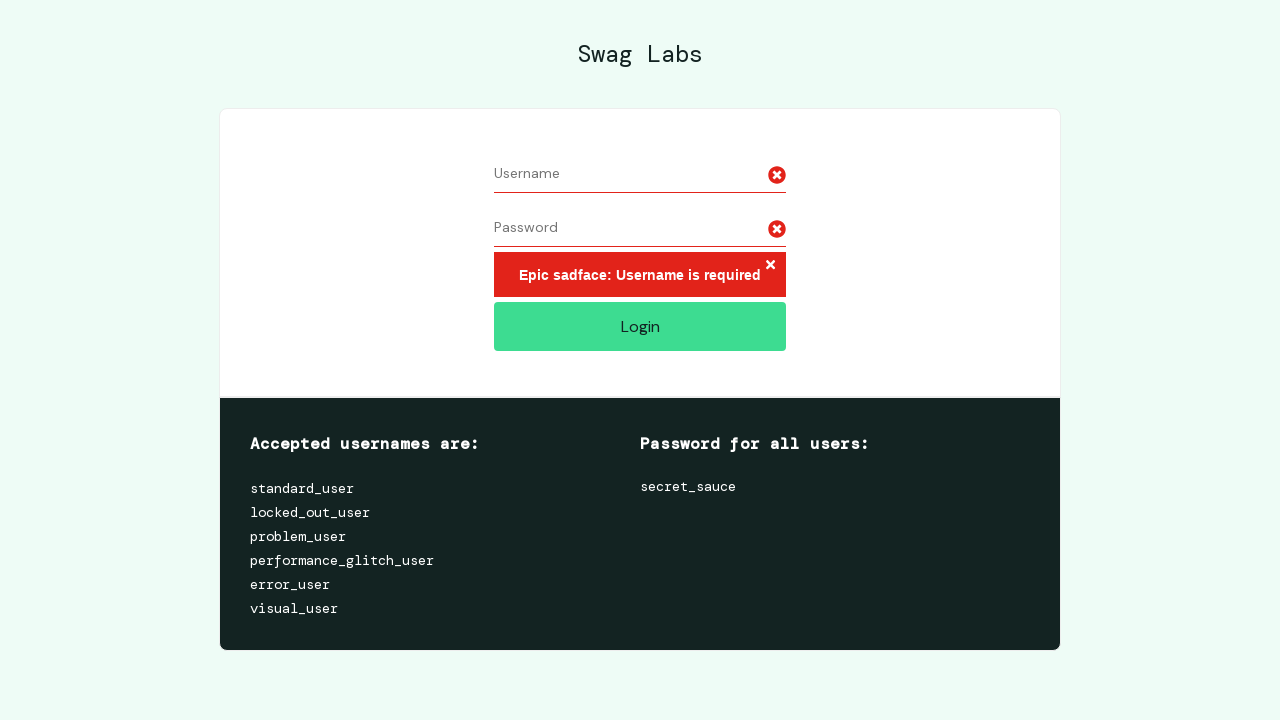

Error message appeared requiring username
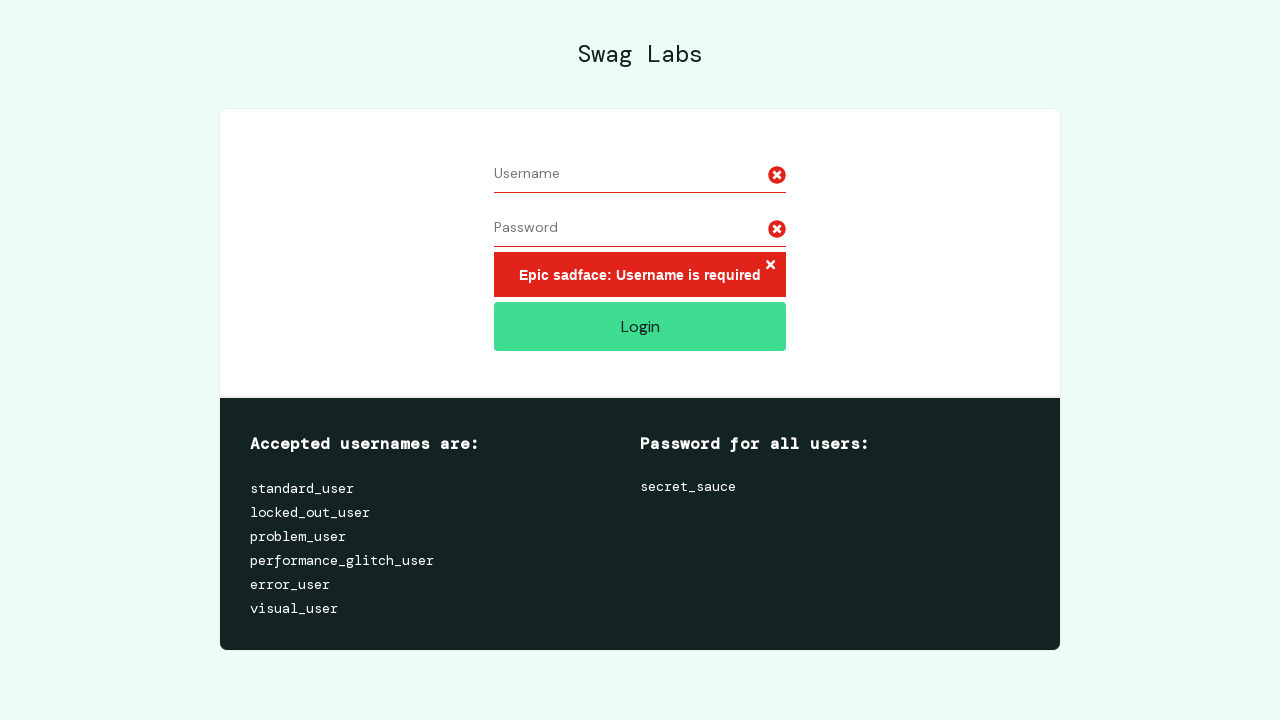

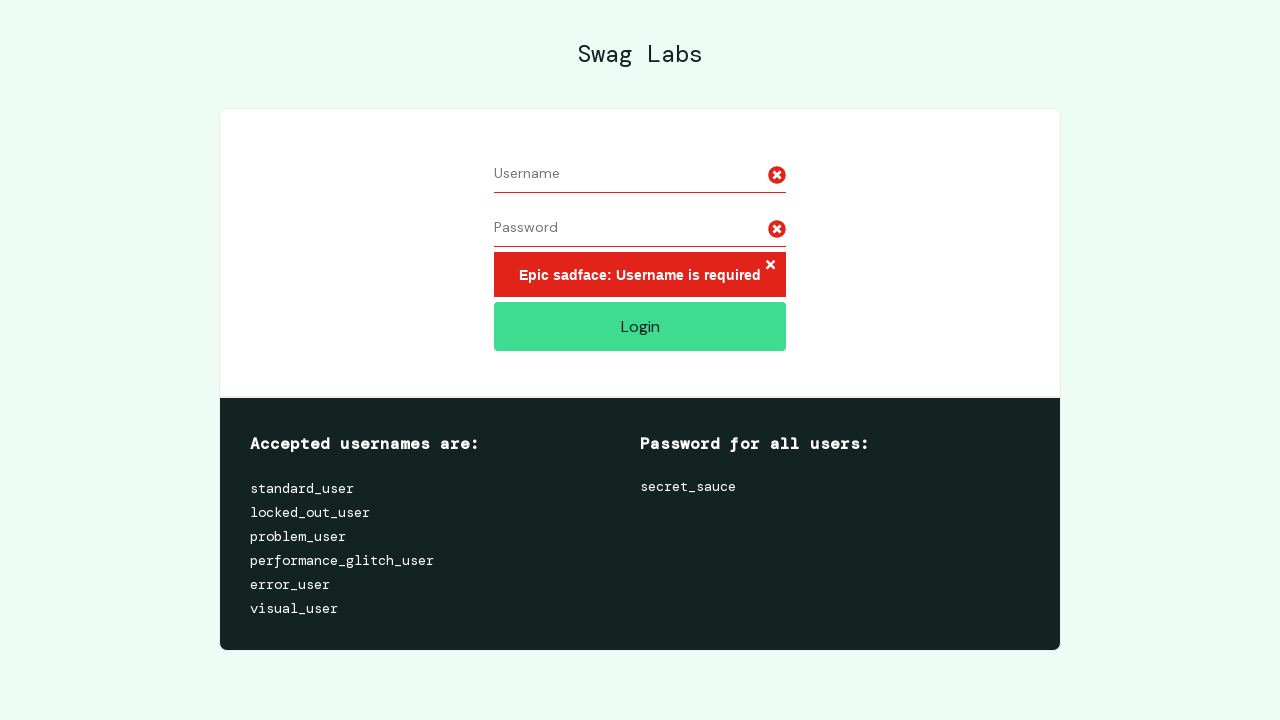